Tests dropdown menu interaction by opening a dropdown, modifying its styling to be scrollable, and navigating through items using keyboard arrows

Starting URL: https://miuul.com/katalog

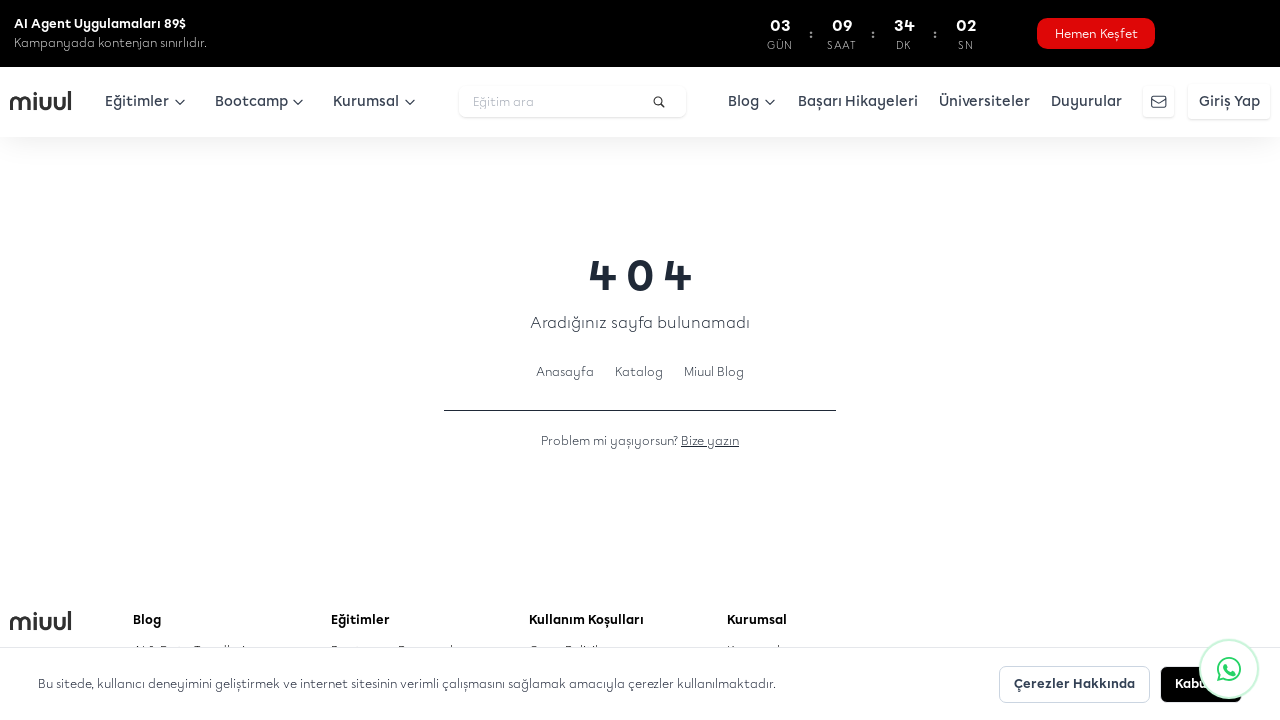

Waited 2 seconds for page to load
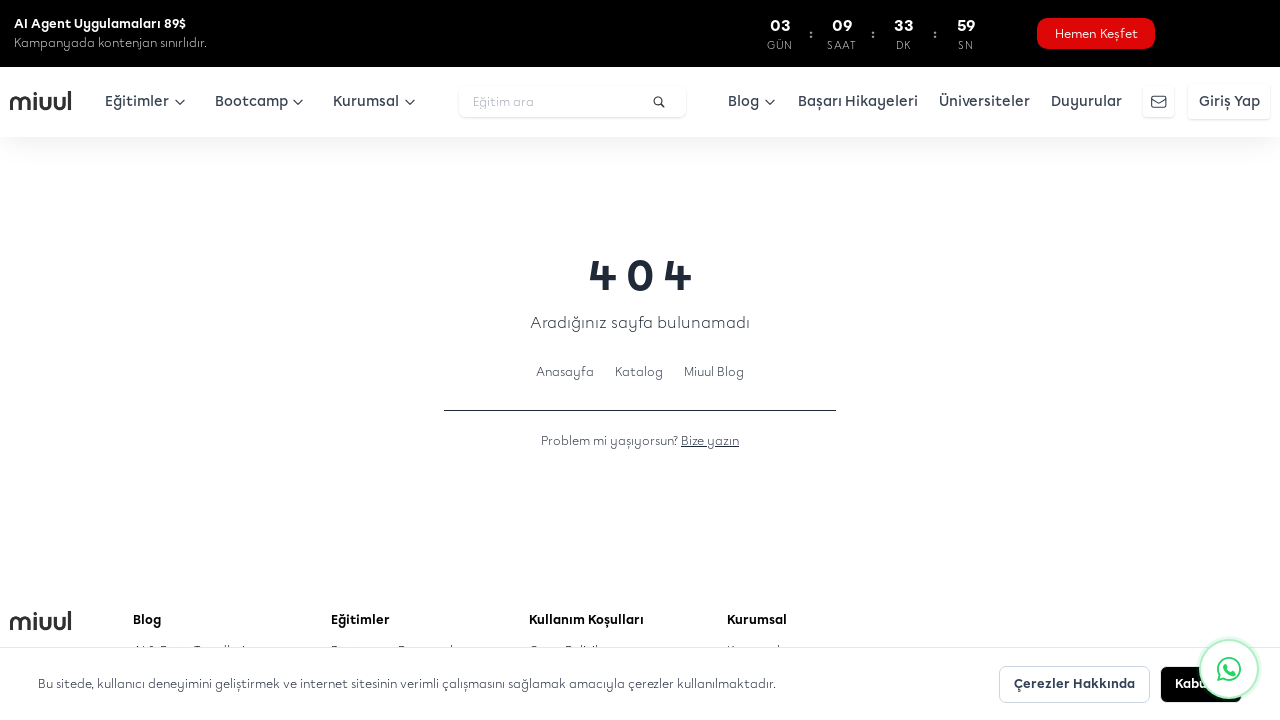

Located all dropdown toggle buttons
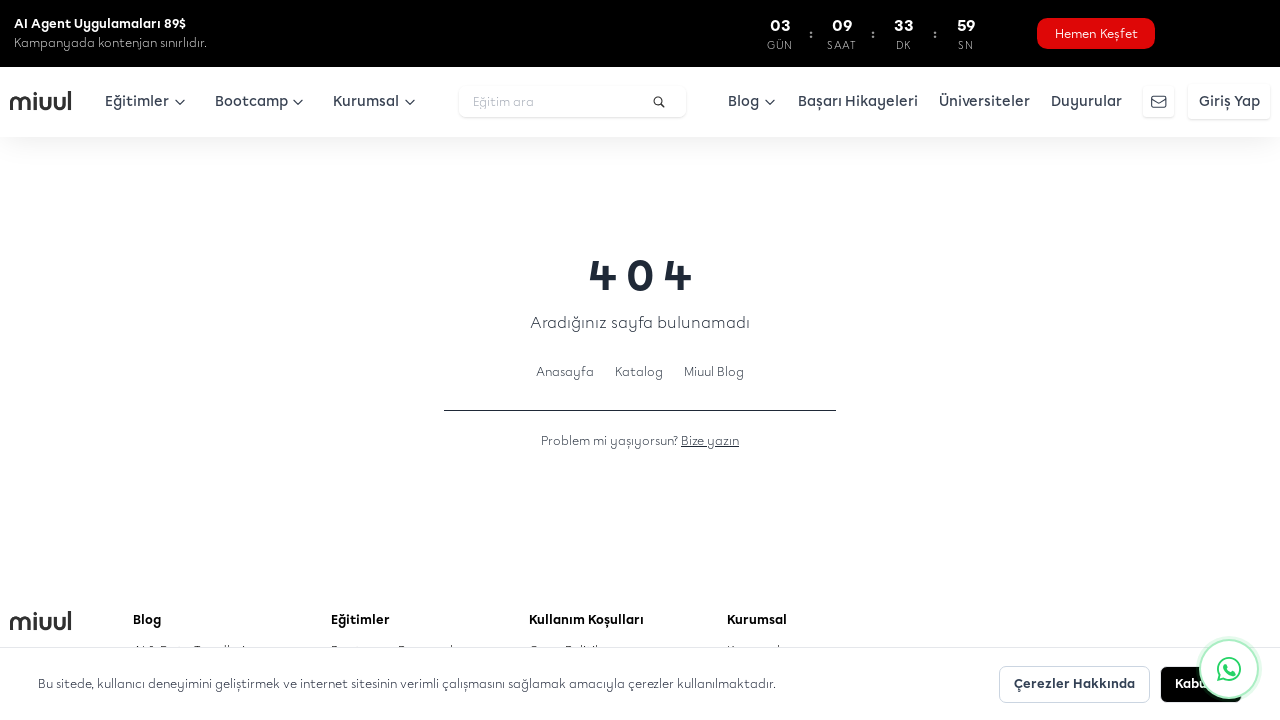

Waited 500ms for dropdown animation to complete
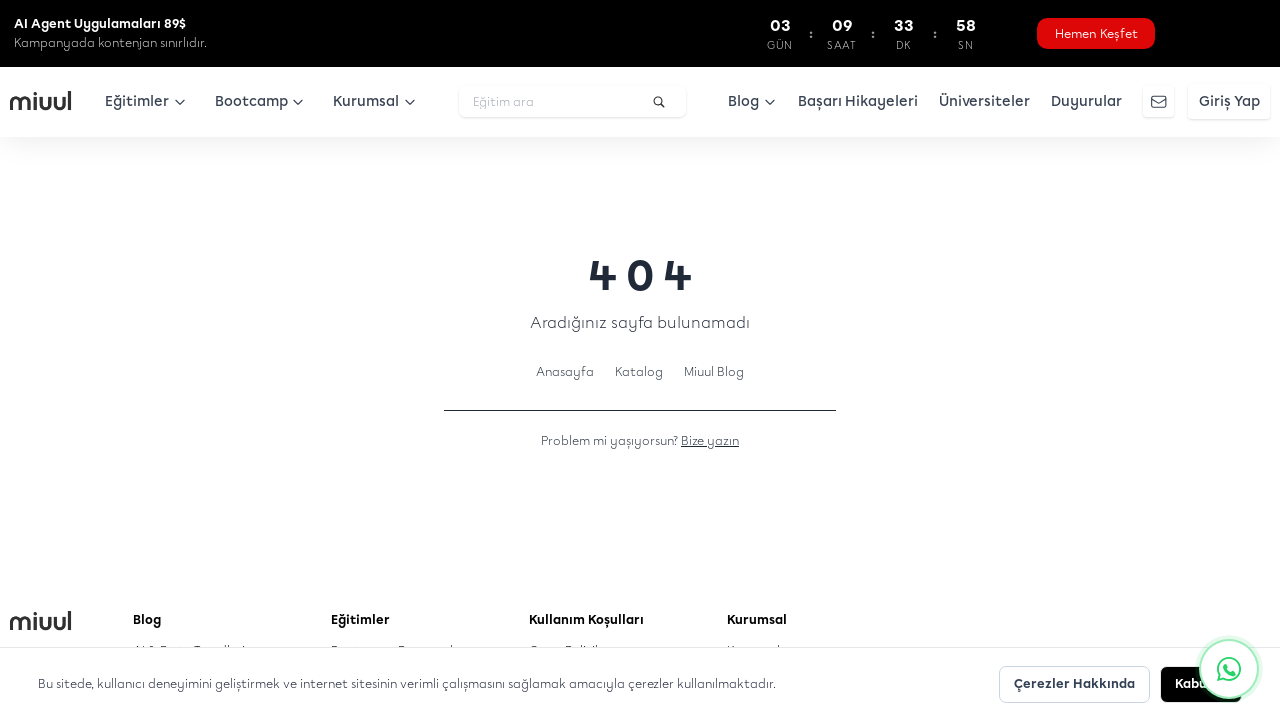

Located all dropdown list elements
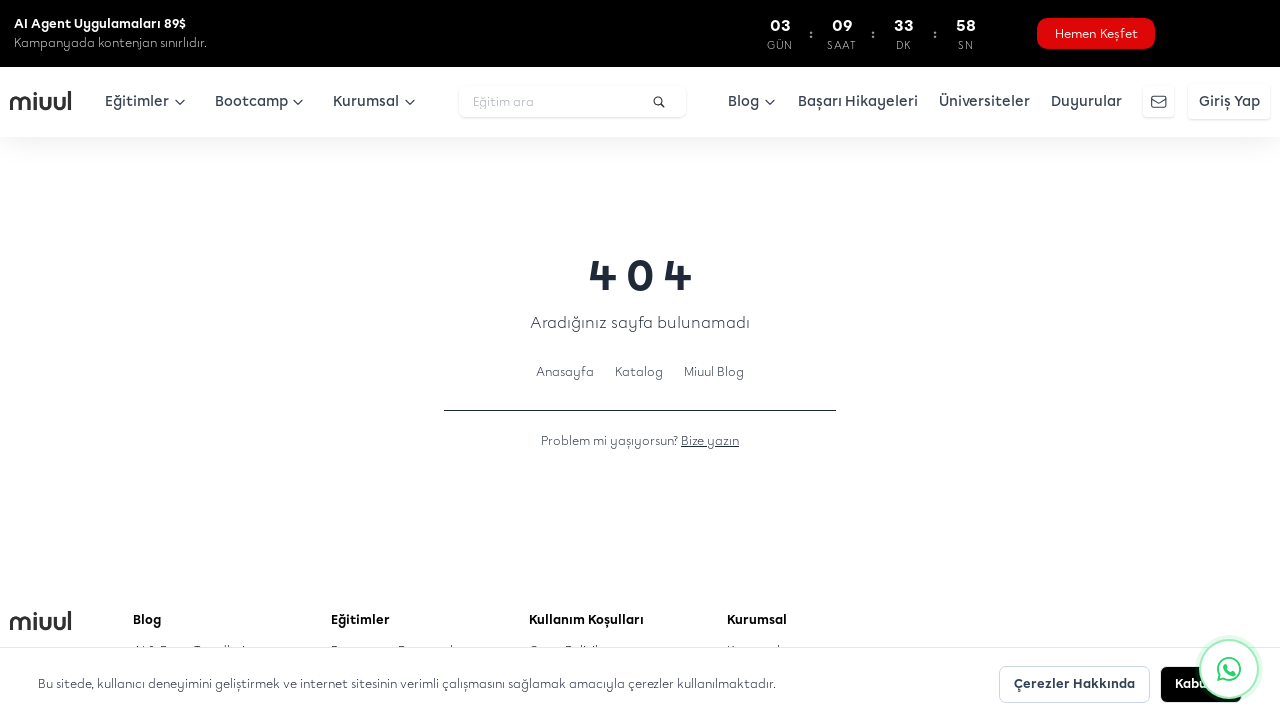

Pressed ArrowDown key to navigate to next dropdown item
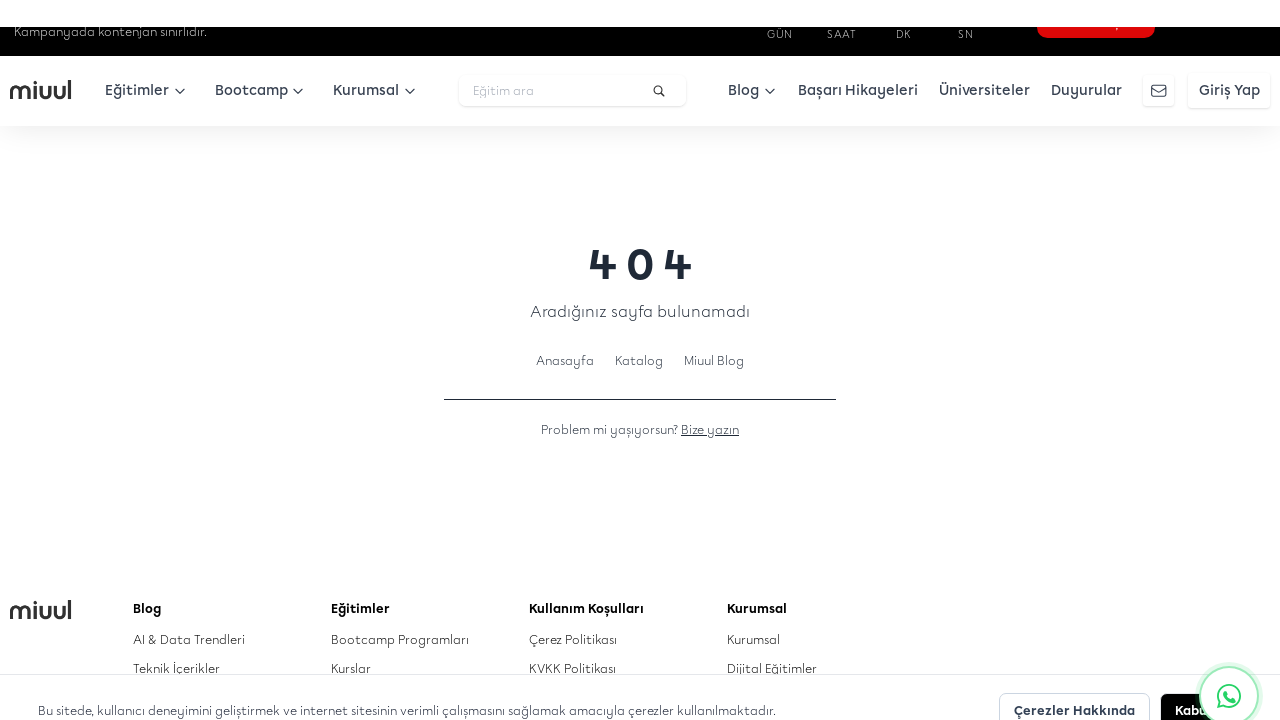

Waited 250ms between arrow key presses
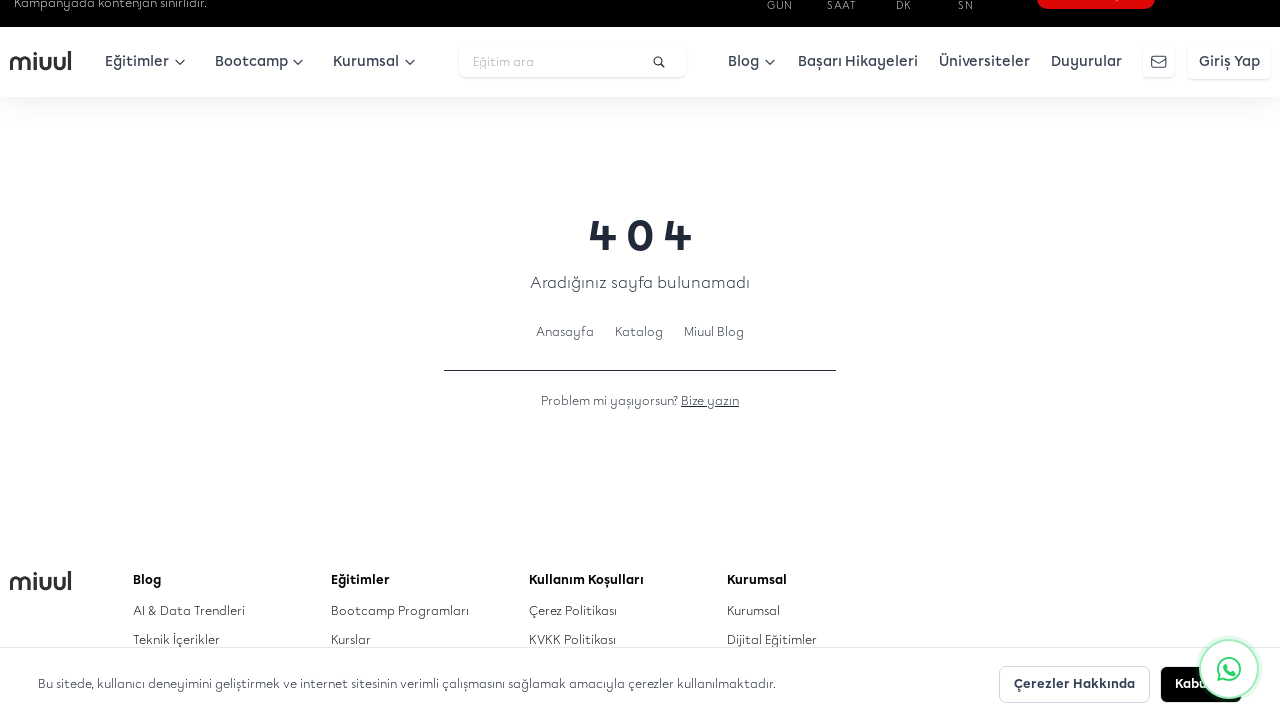

Pressed ArrowDown key to navigate to next dropdown item
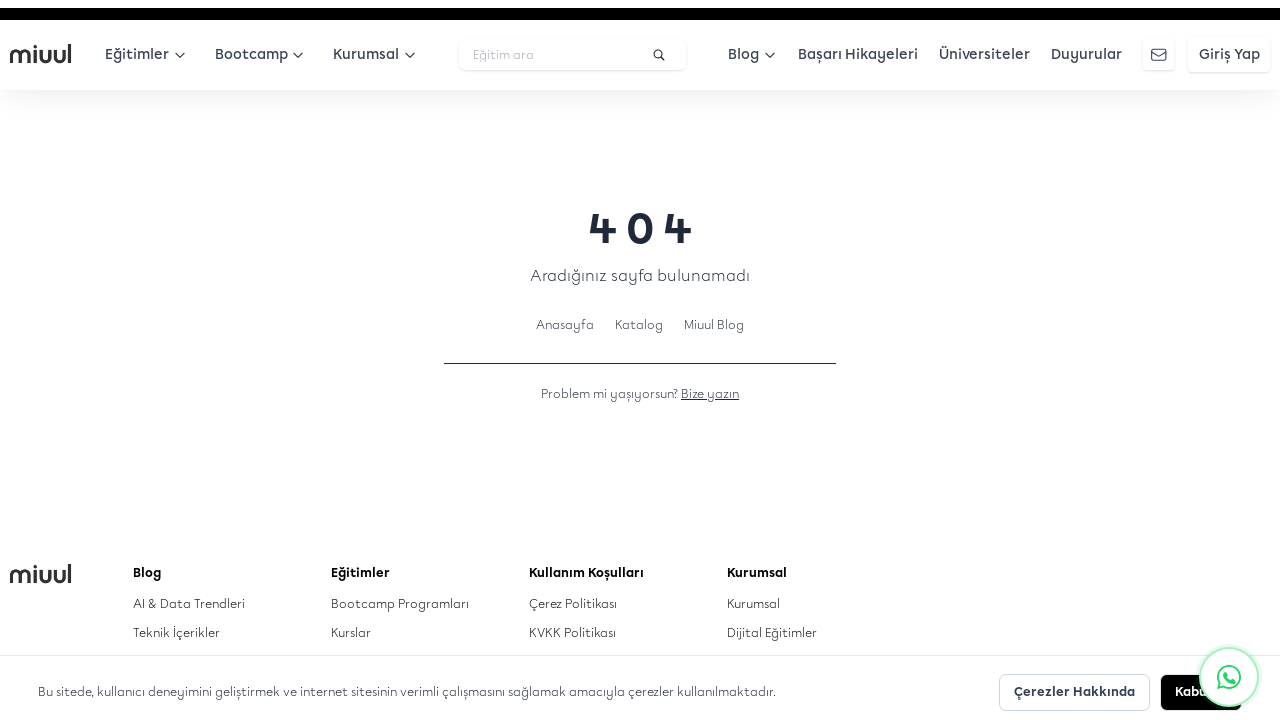

Waited 250ms between arrow key presses
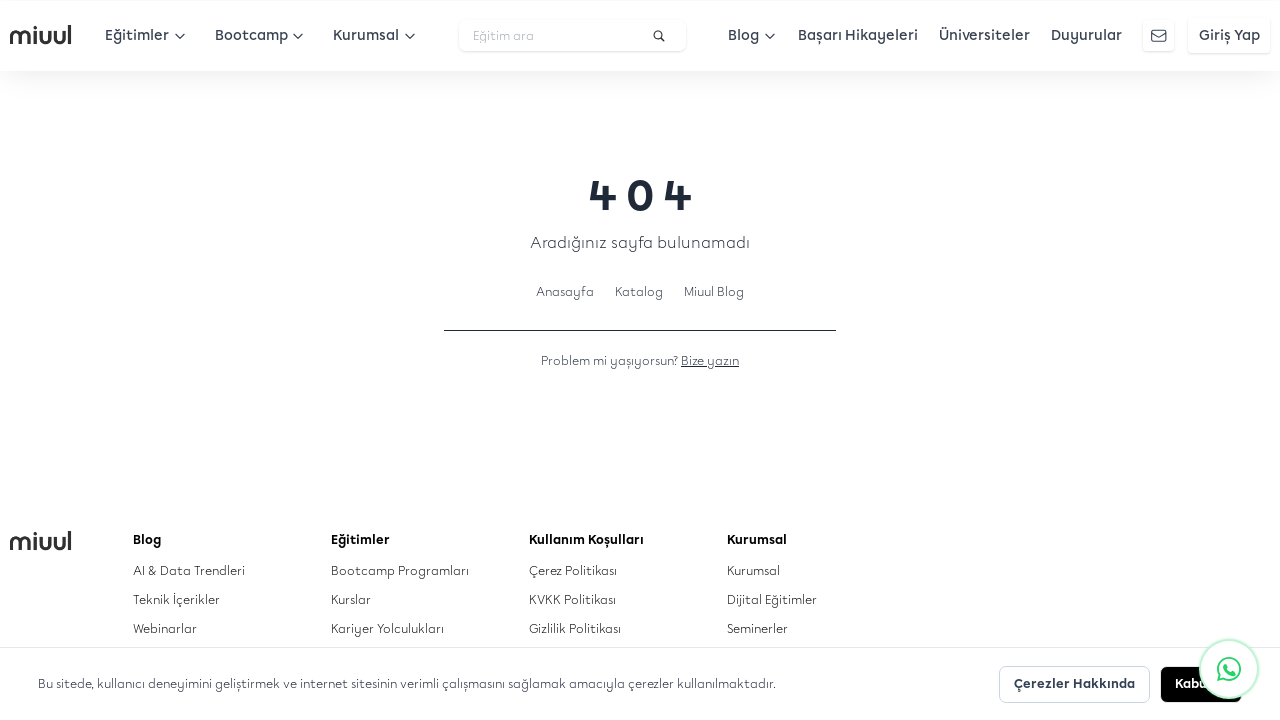

Pressed ArrowDown key to navigate to next dropdown item
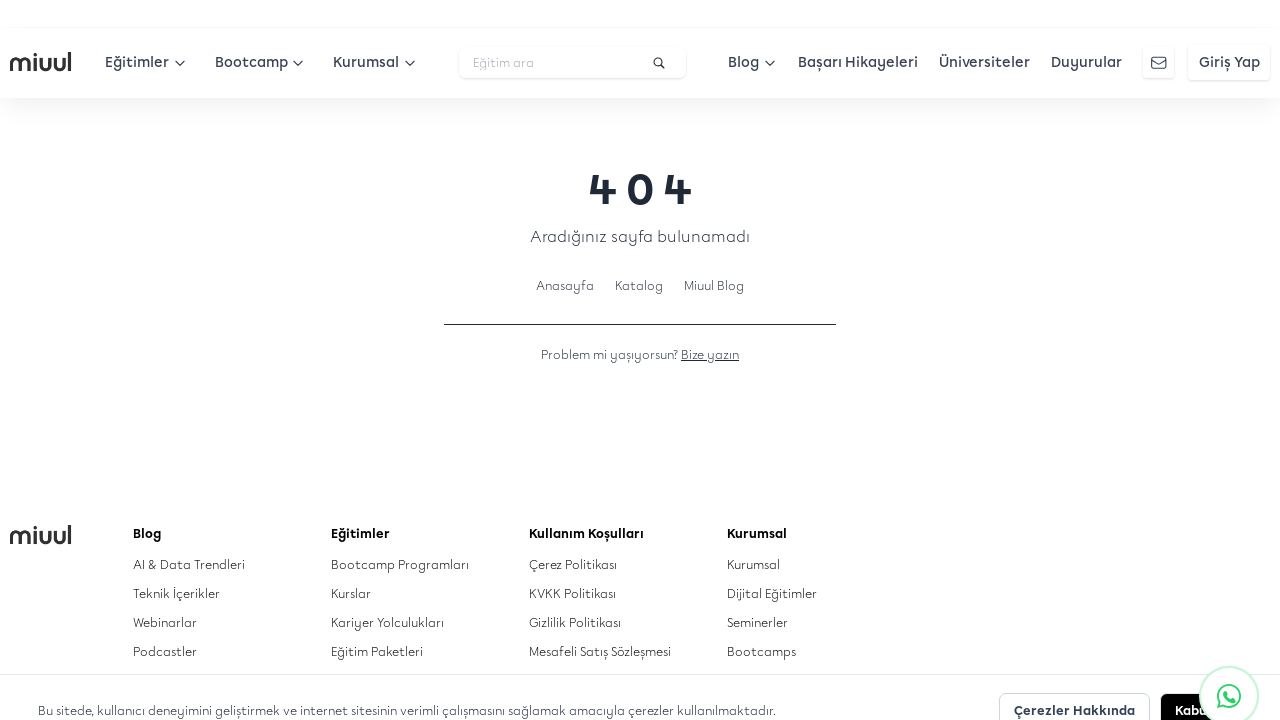

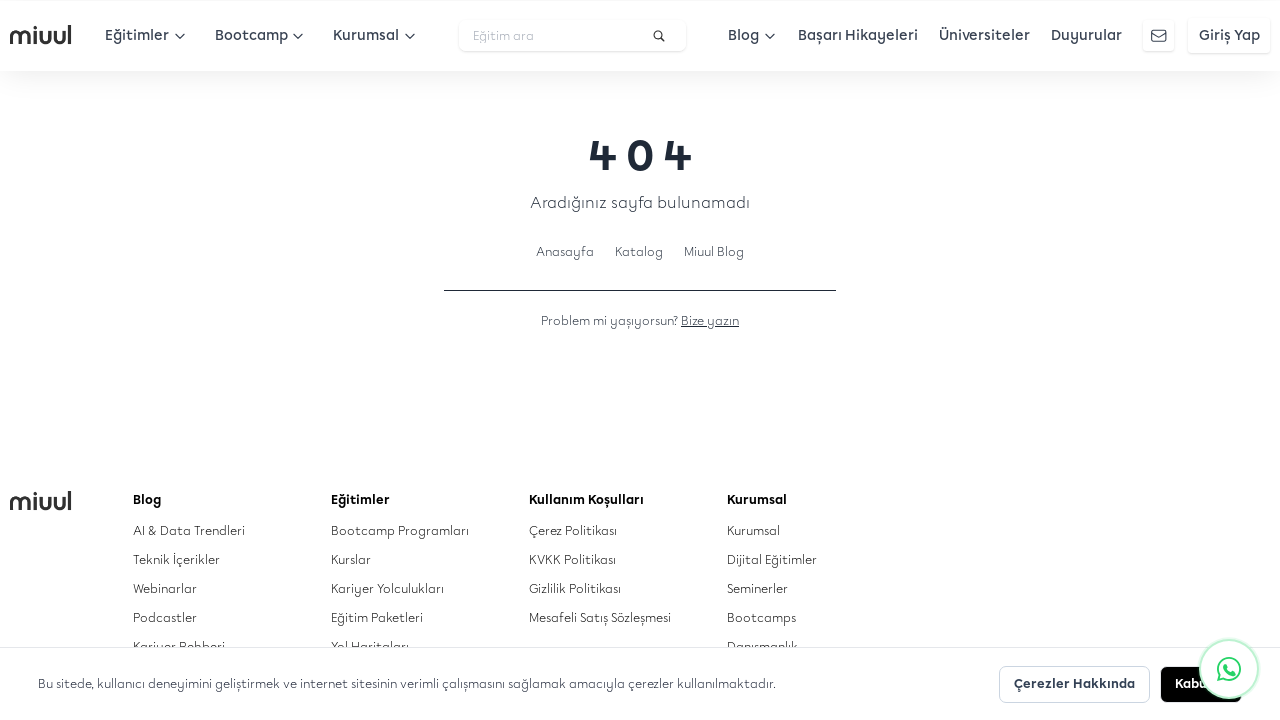